Tests JavaScript prompt alert functionality by opening a prompt, entering text, and accepting it

Starting URL: https://v1.training-support.net/selenium/javascript-alerts

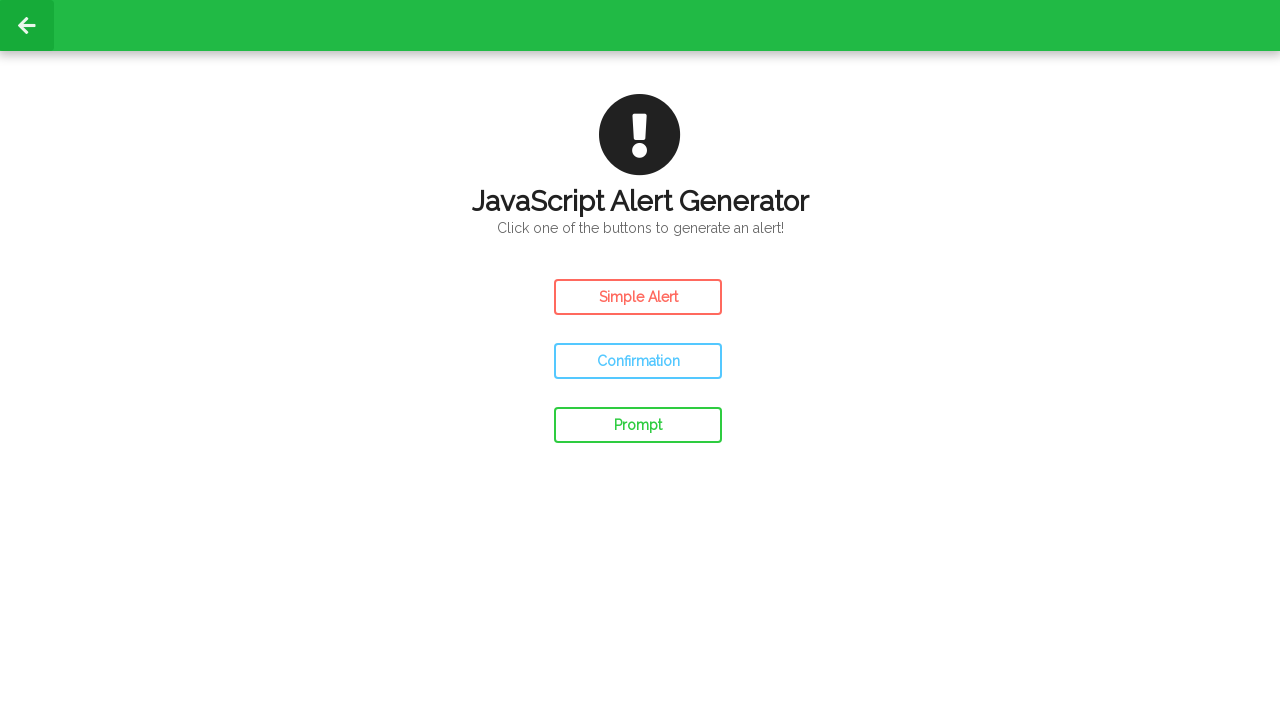

Clicked the prompt button to open JavaScript prompt dialog at (638, 425) on #prompt
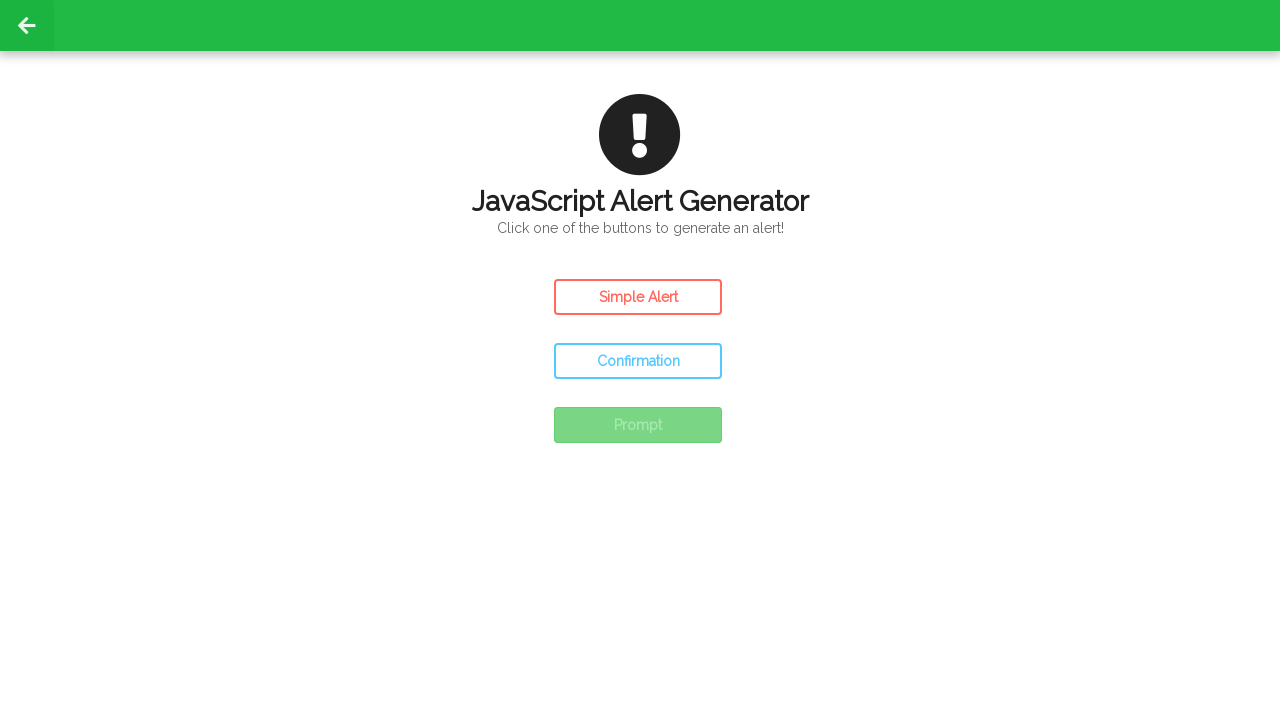

Set up dialog handler to accept prompt with text 'Awesome!'
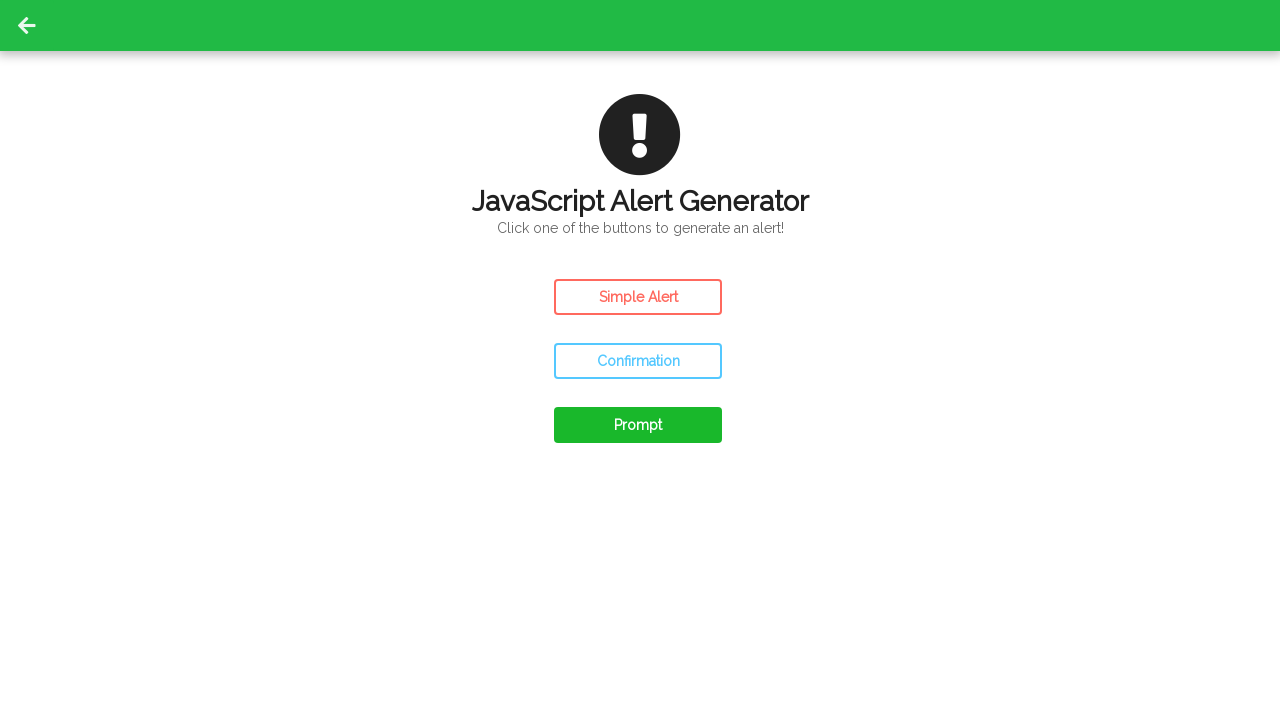

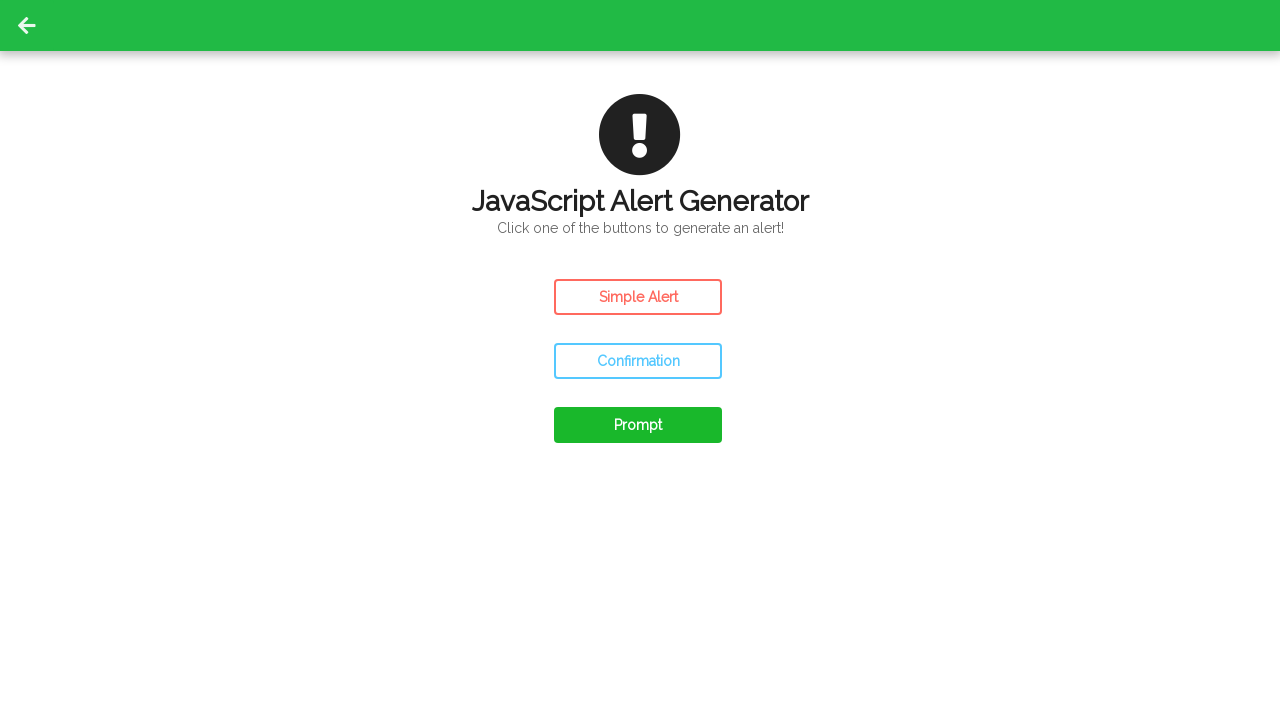